Tests ZIP code validation by entering a 4-digit code and verifying the error message

Starting URL: https://www.sharelane.com/cgi-bin/register.py

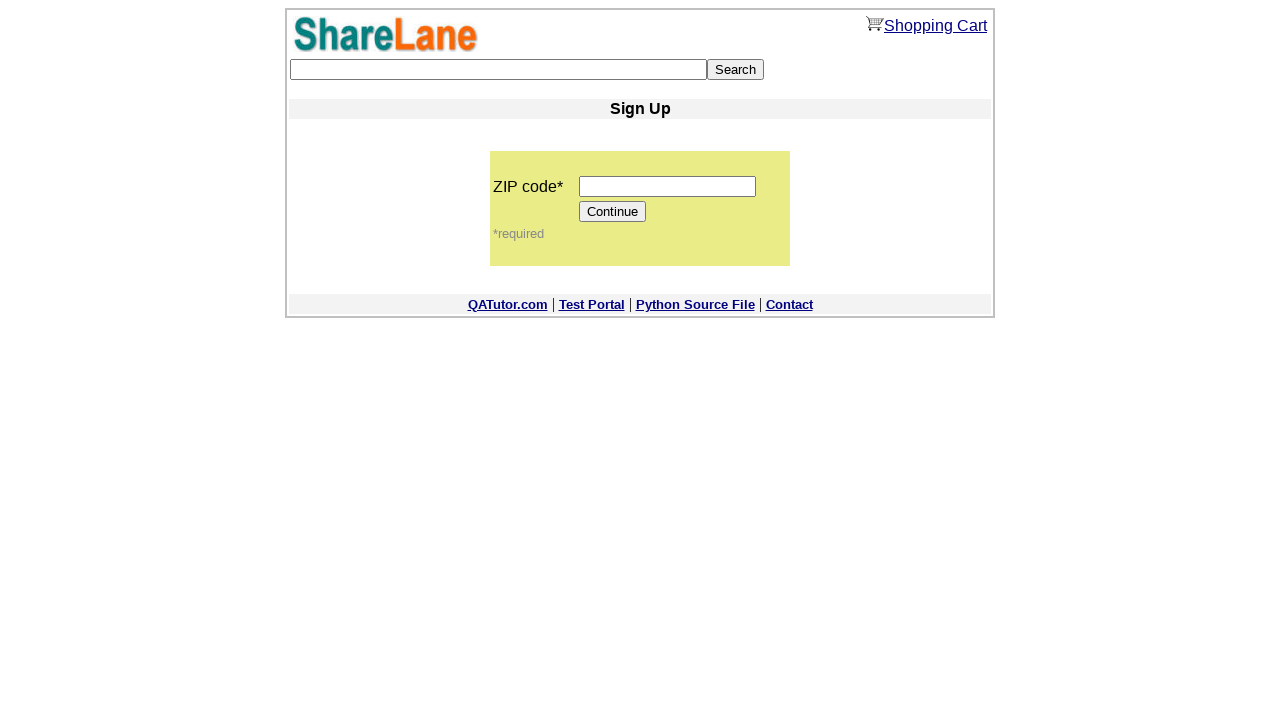

Filled ZIP code field with 4-digit code '1234' on input[name='zip_code']
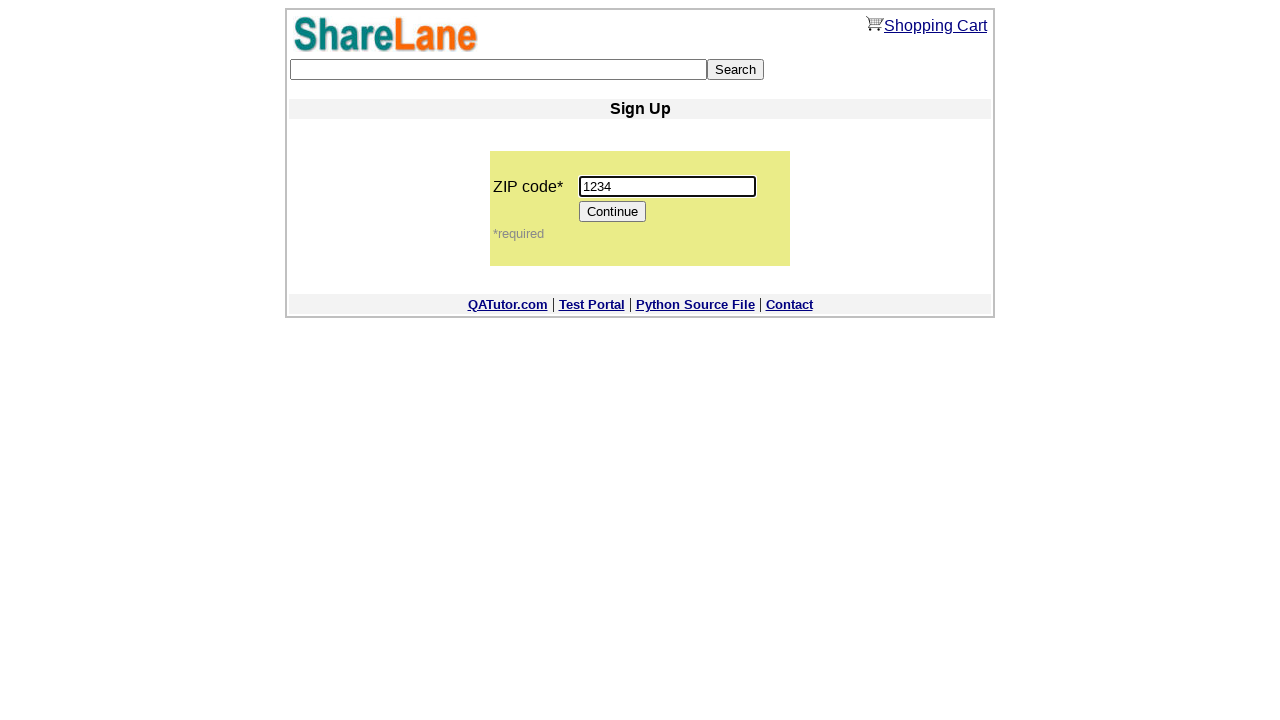

Clicked Continue button to submit form at (613, 212) on [value='Continue']
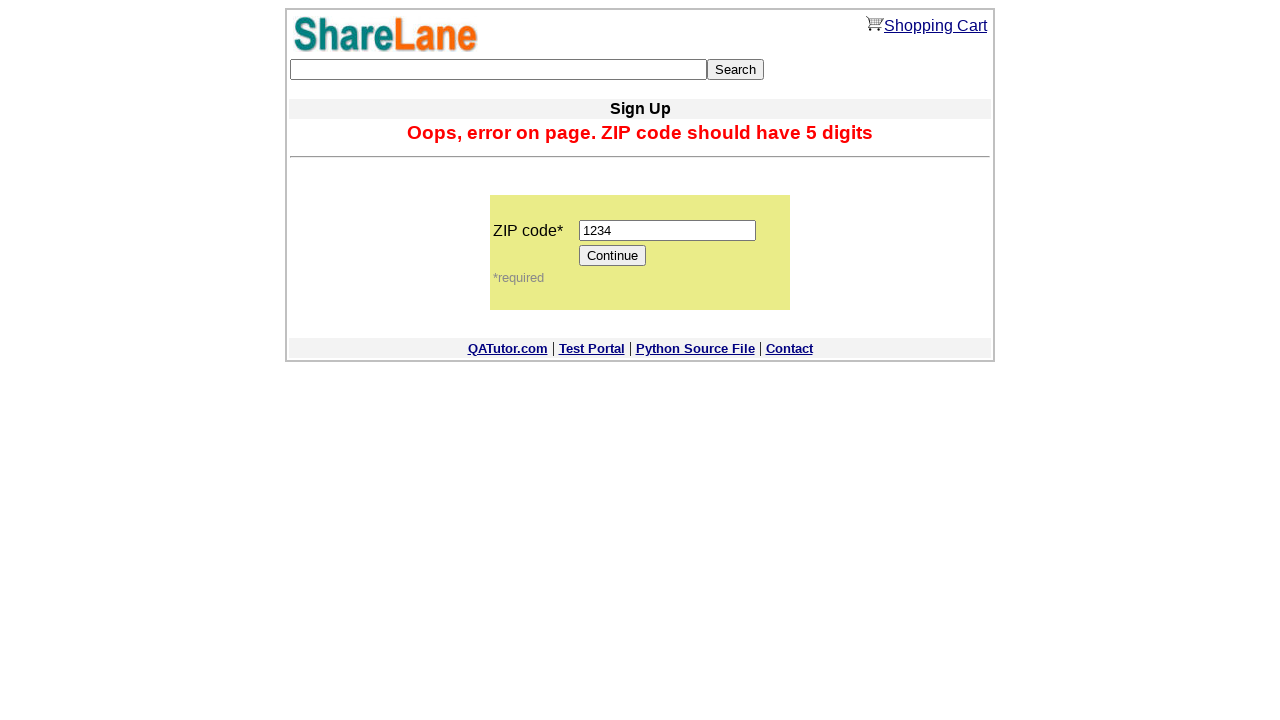

Error message element appeared on page
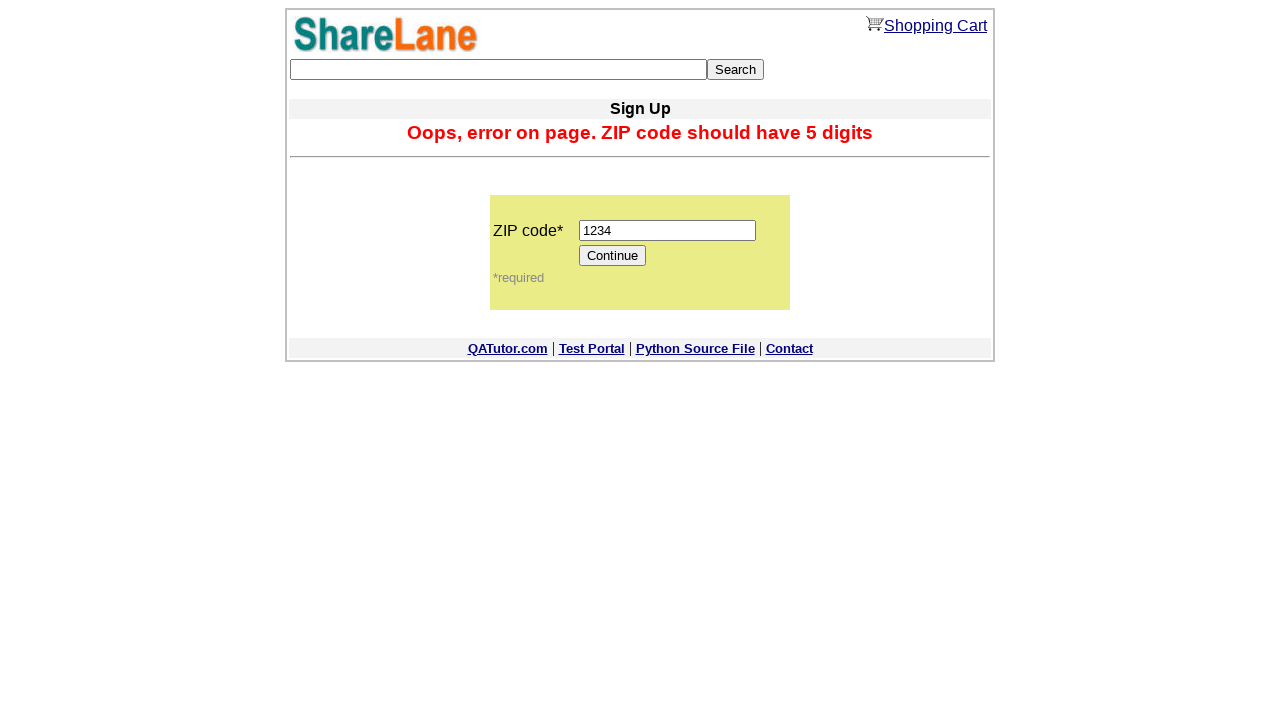

Retrieved error message text content
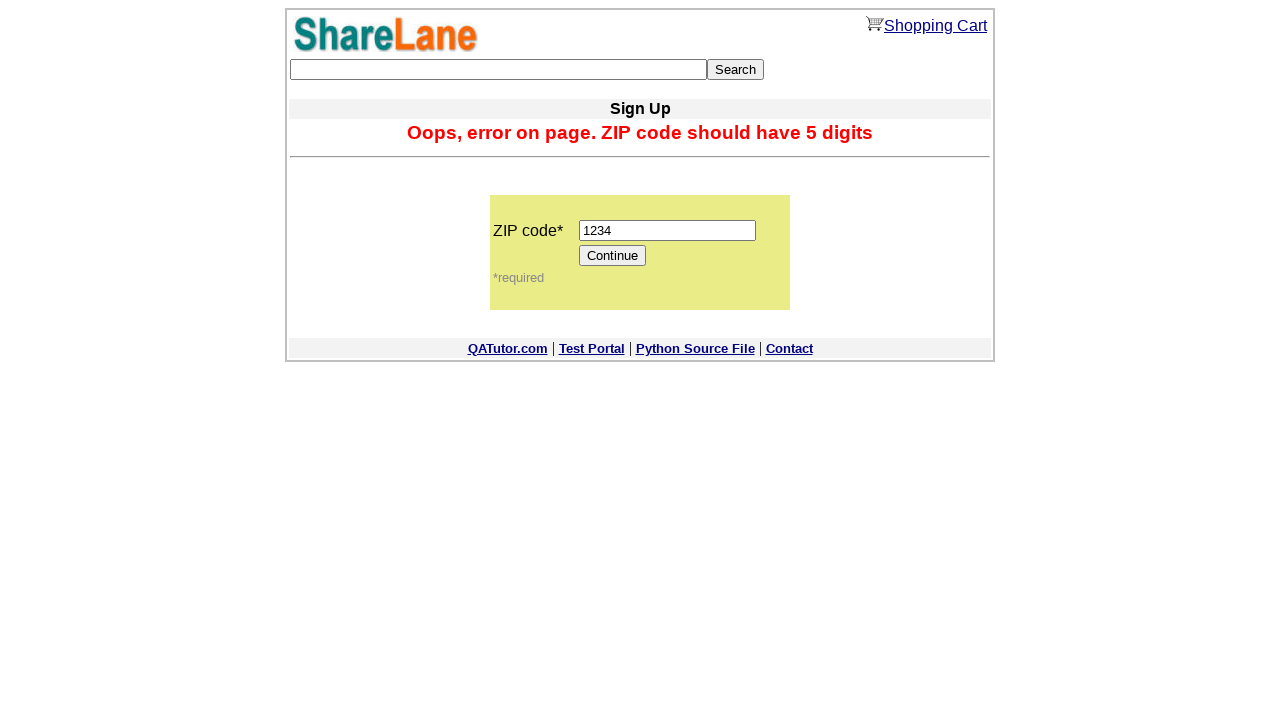

Verified error message: 'Oops, error on page. ZIP code should have 5 digits'
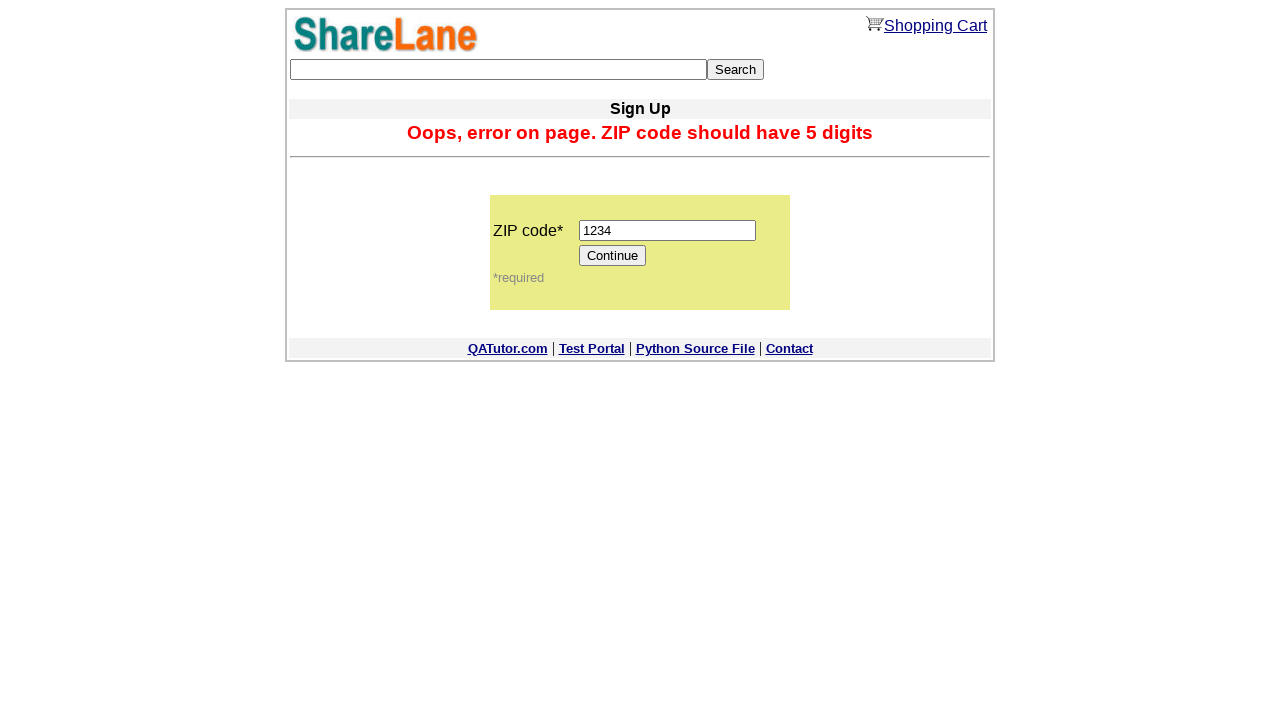

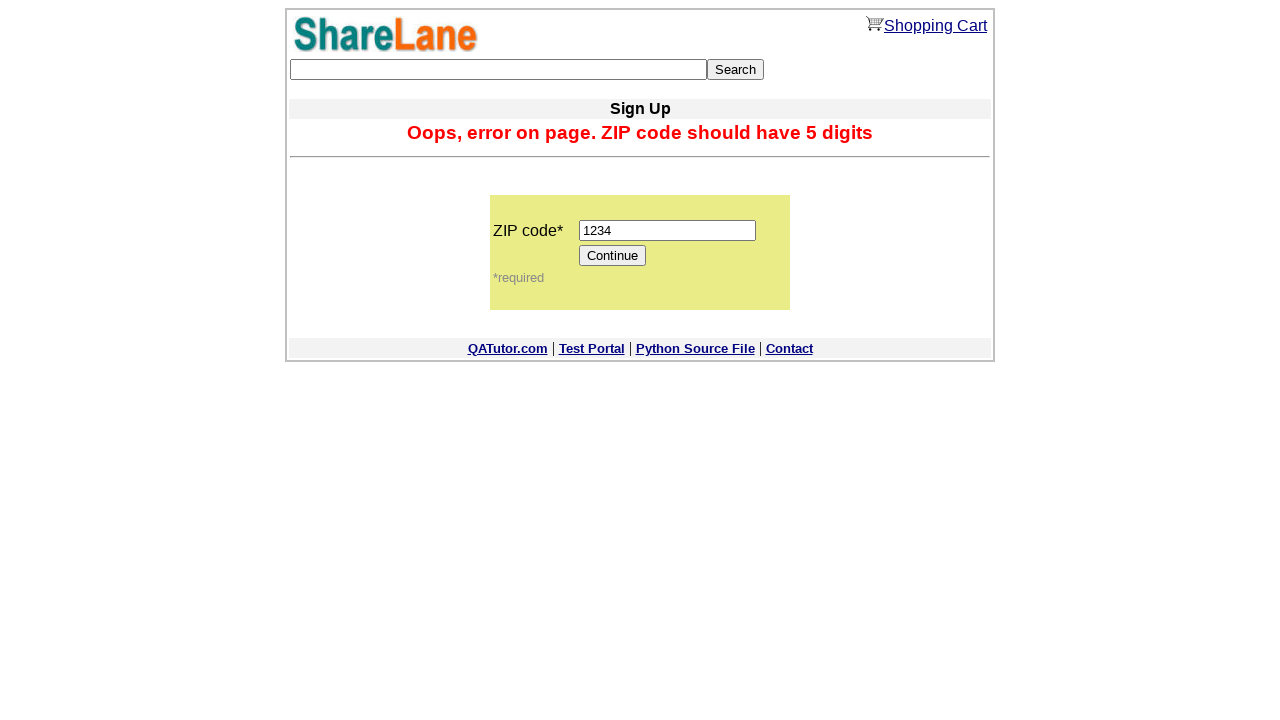